Tests double-click functionality by double-clicking a button and verifying the result text changes

Starting URL: https://automationfc.github.io/basic-form/index.html

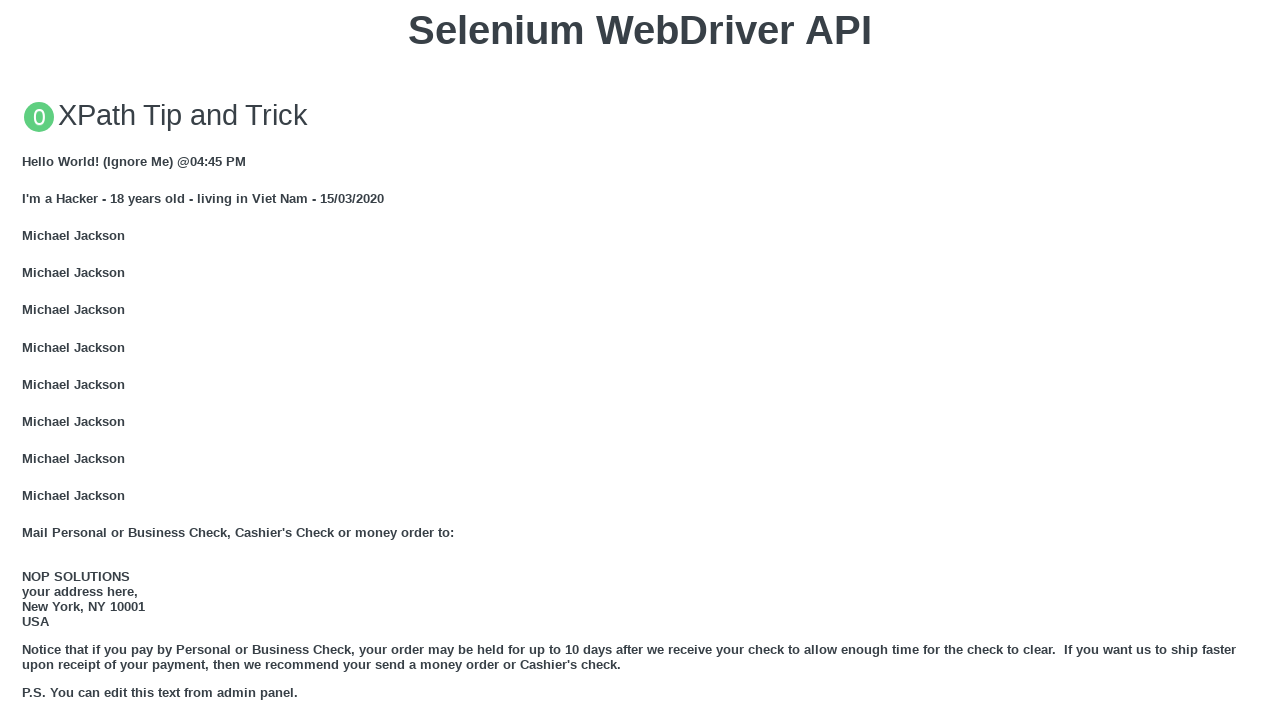

Located the double-click button
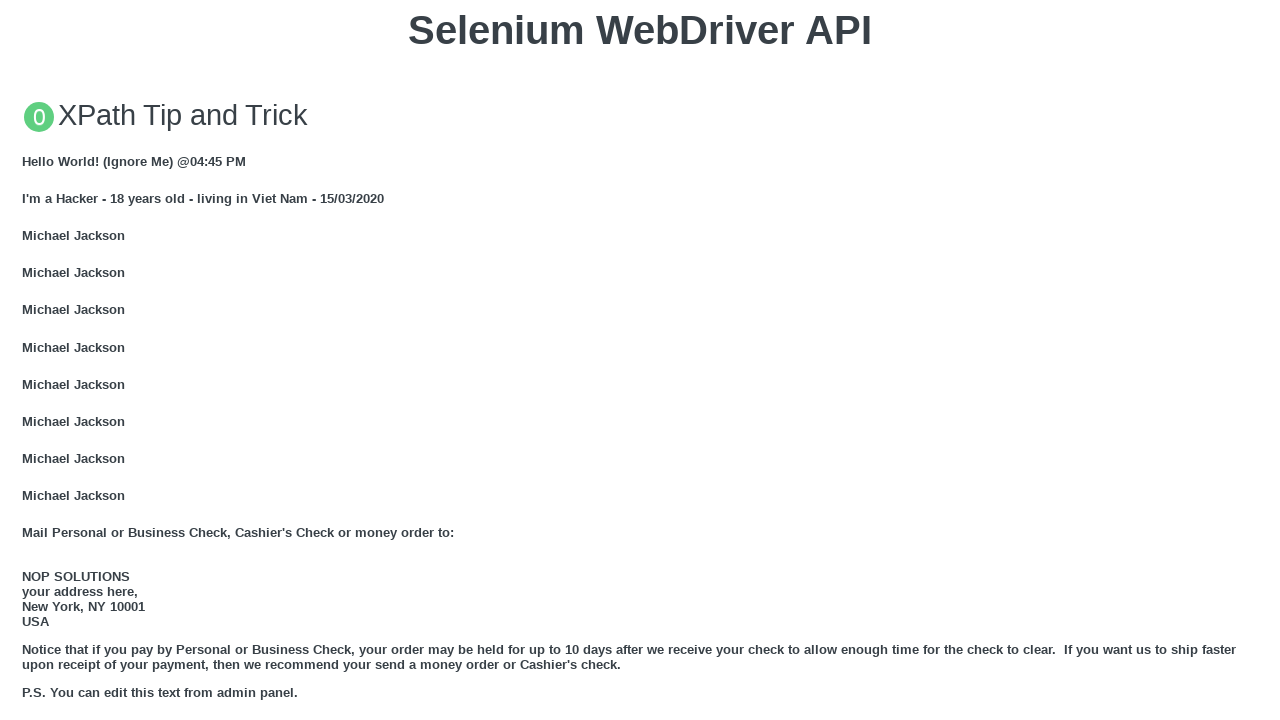

Scrolled button into view
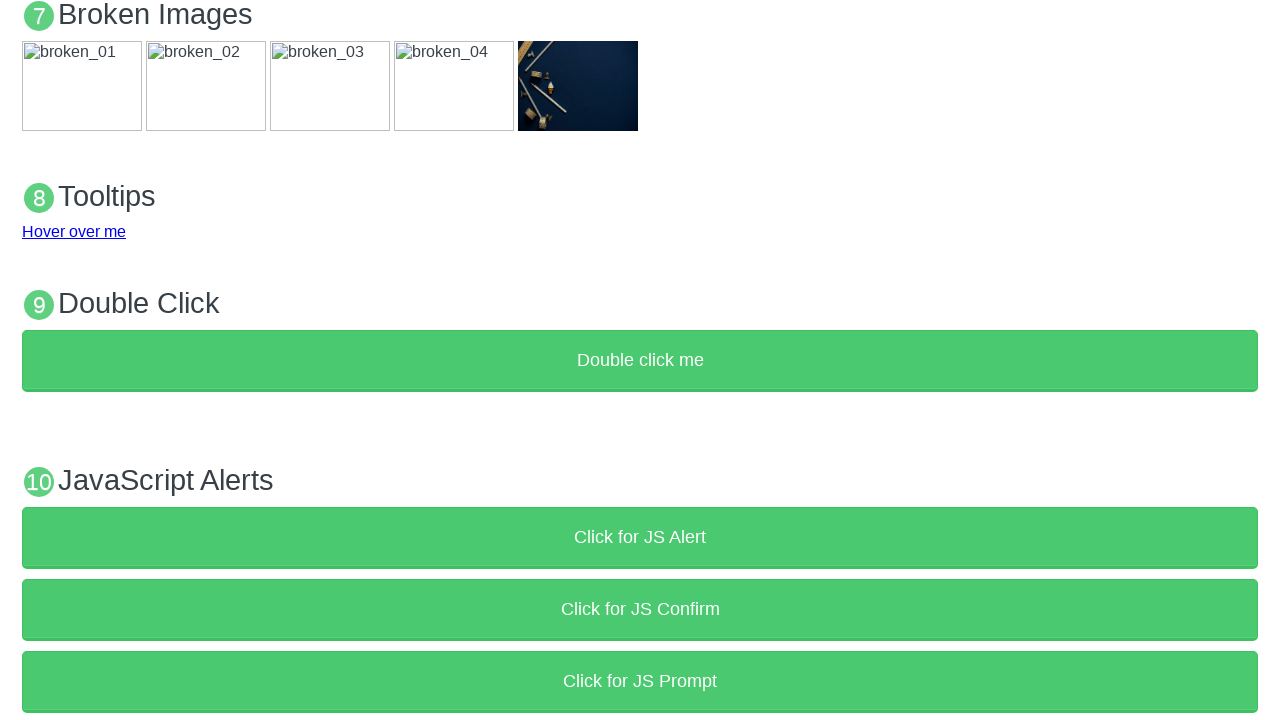

Double-clicked the button at (640, 361) on button:text('Double click me')
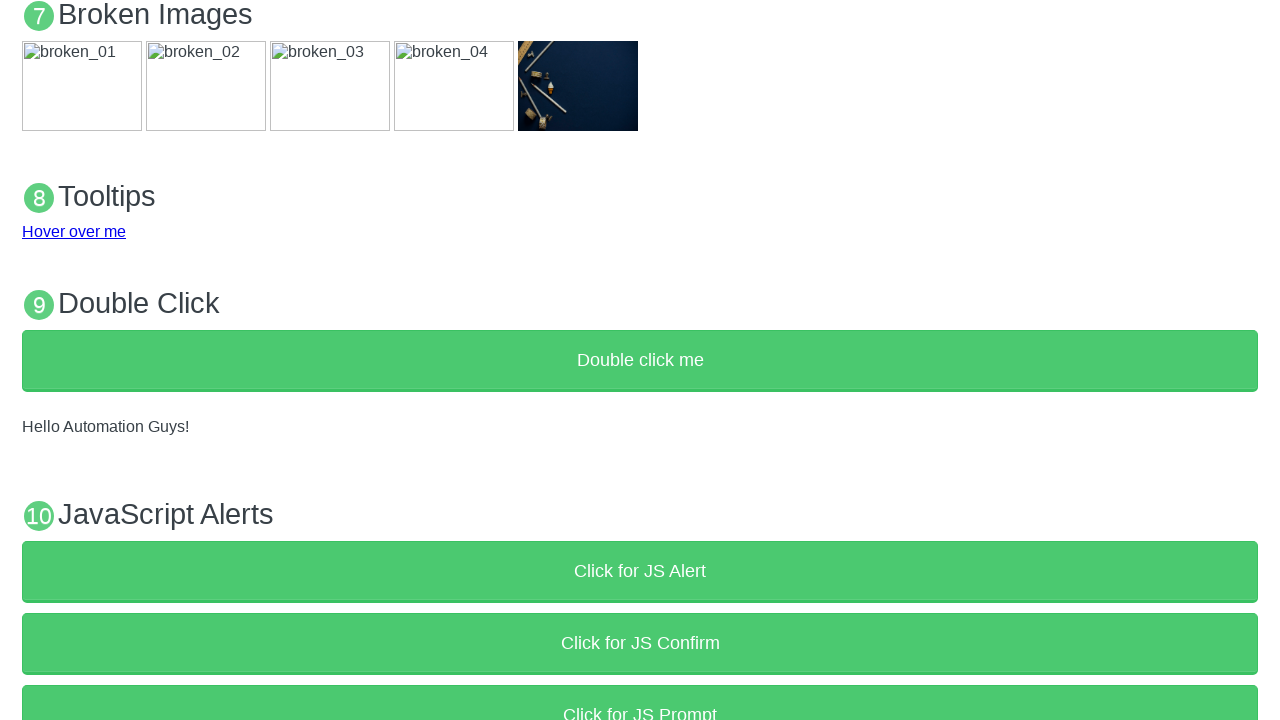

Verified result text changed to 'Hello Automation Guys!'
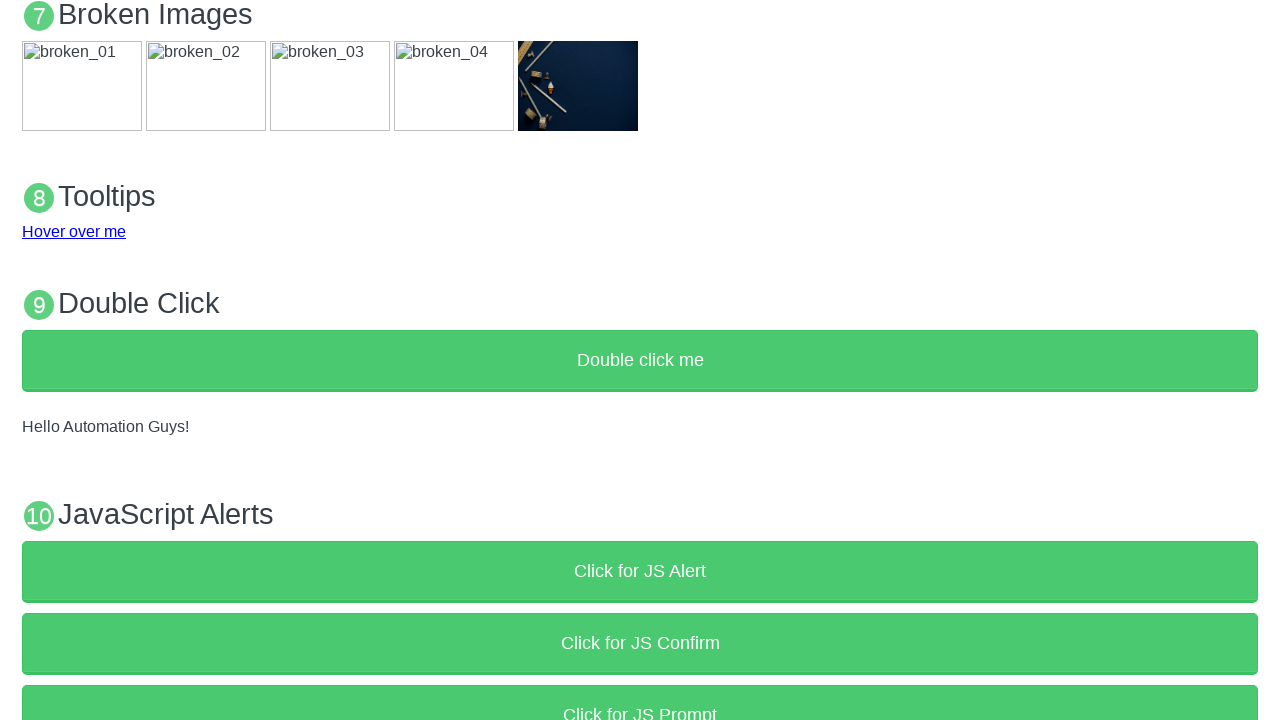

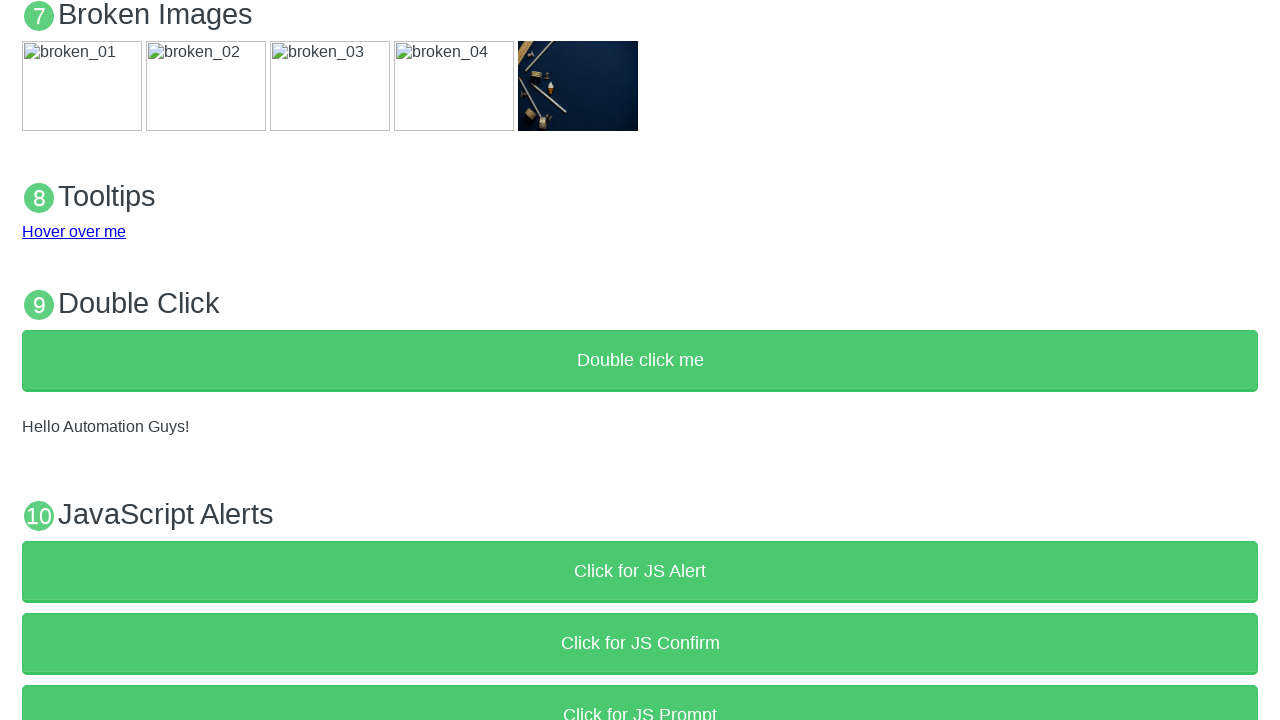